Tests form validation when employee number contains special characters (&-%), expecting the employee number error to be displayed.

Starting URL: https://elenarivero.github.io/Ejercicio2/index.html

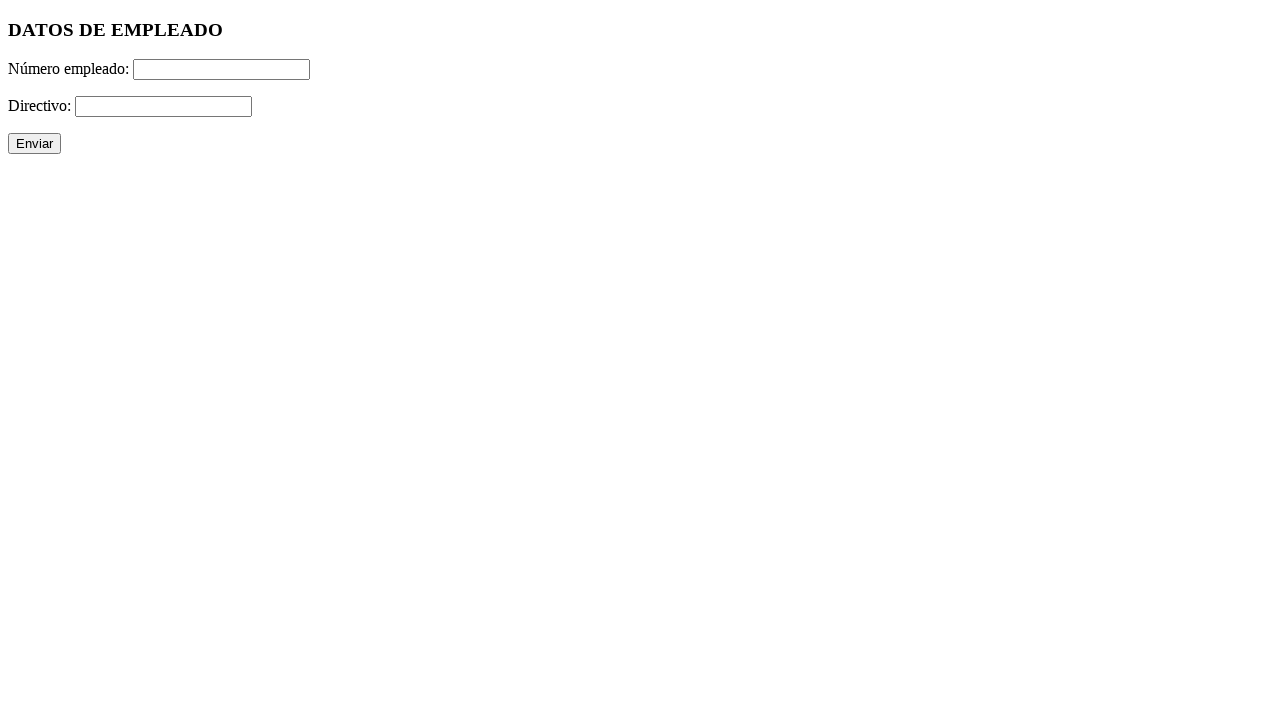

Filled employee number field with special characters '&-%' on #numero
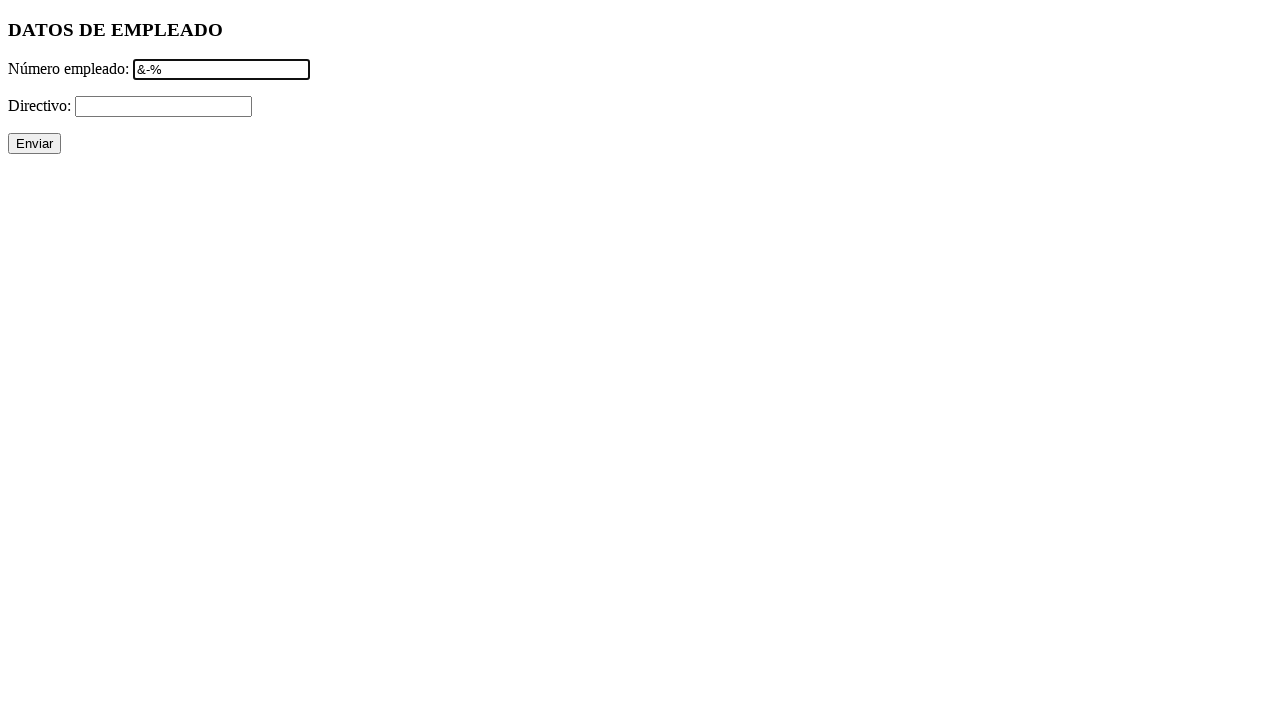

Filled directivo field with '+' on #directivo
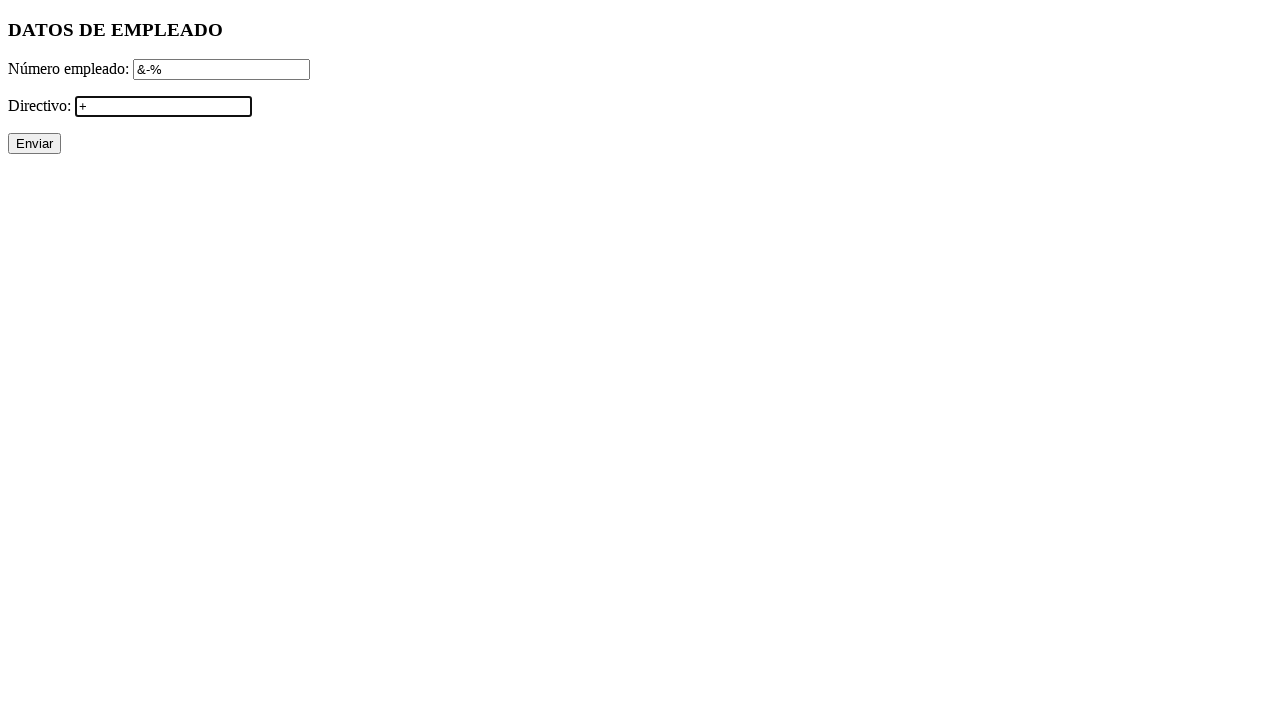

Clicked submit button at (34, 144) on input[value='Enviar']
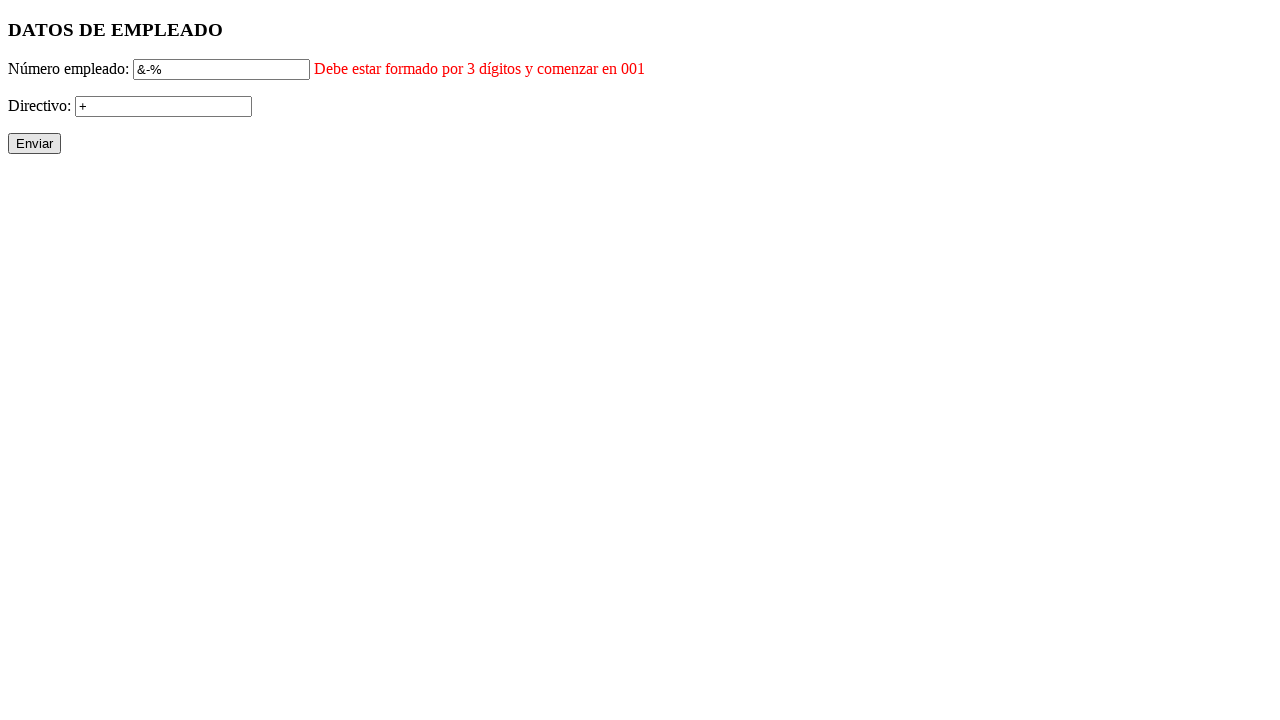

Employee number error message appeared
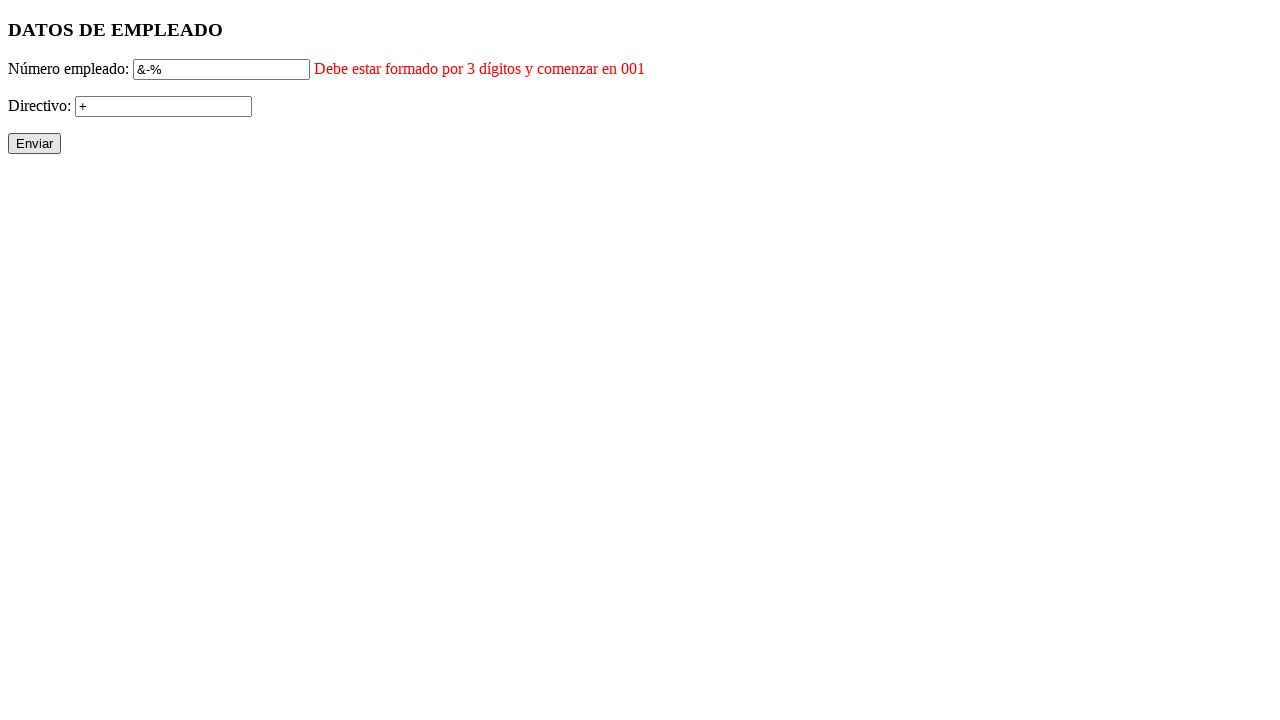

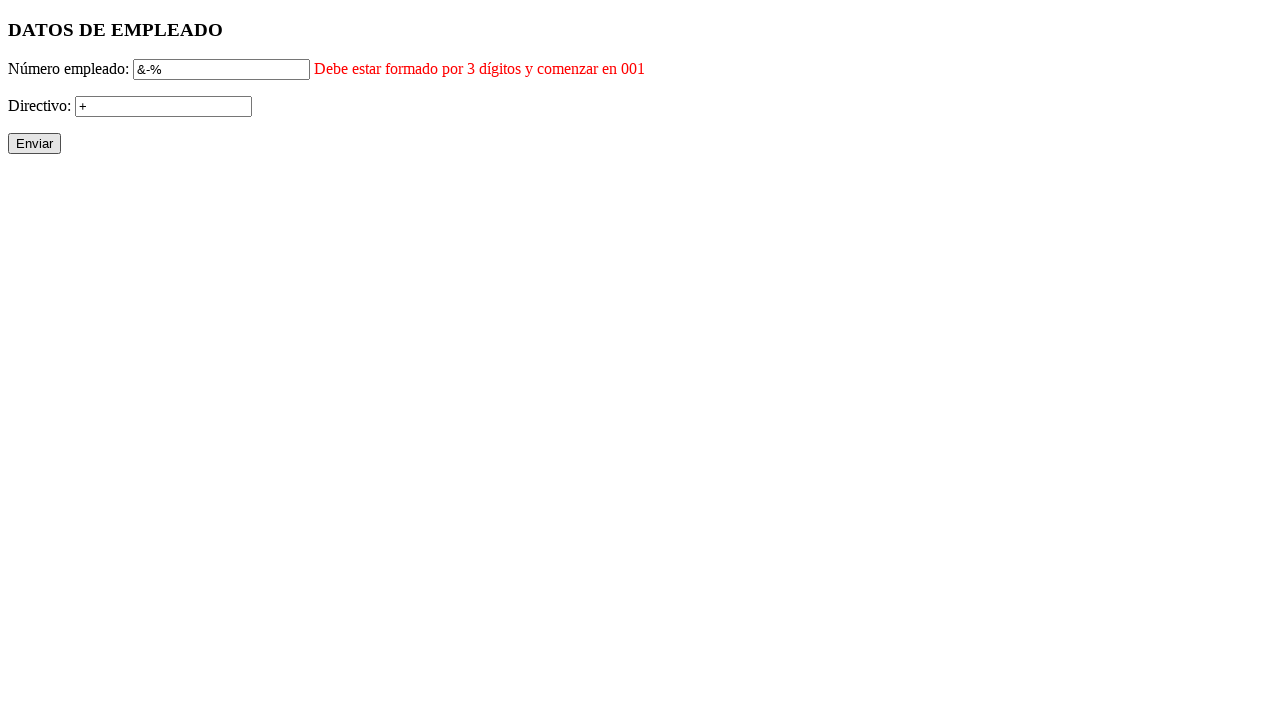